Tests dropdown interaction on a signup form by selecting options using label, value, and index methods, then verifies dropdown contents and selects multiple options from a multi-select dropdown.

Starting URL: https://freelance-learn-automation.vercel.app/signup

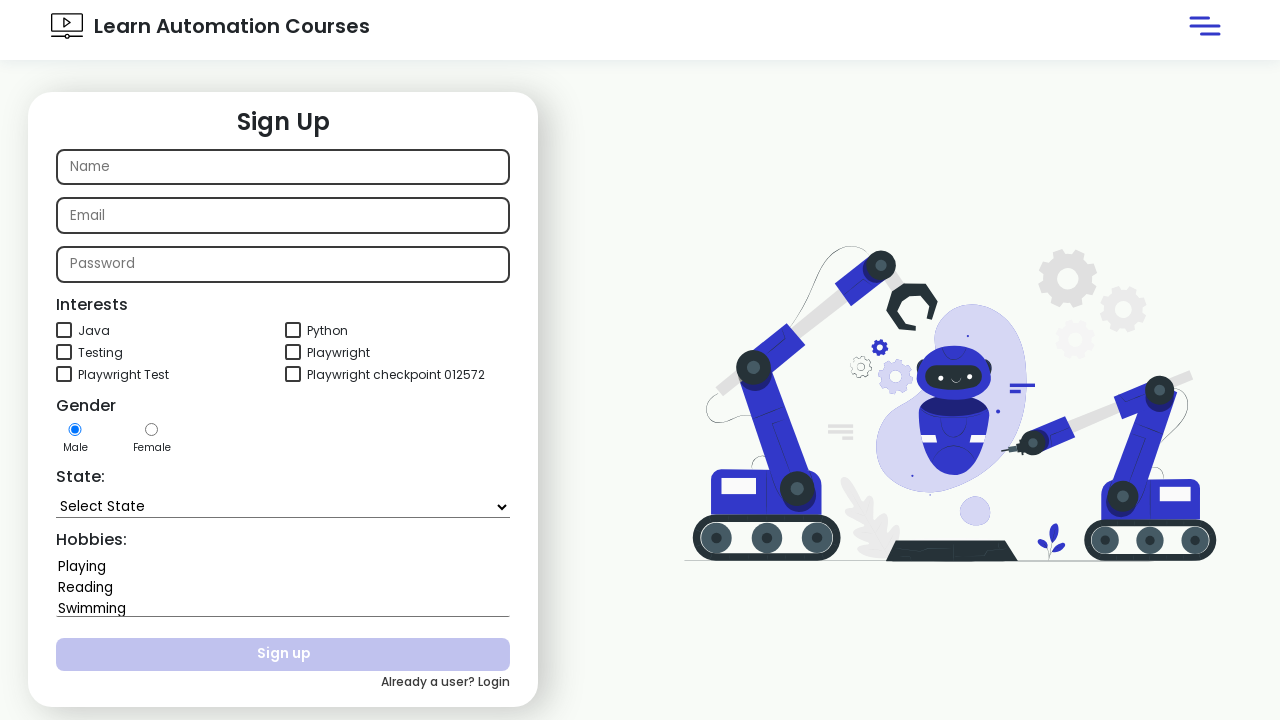

Selected 'Goa' from state dropdown using label on #state
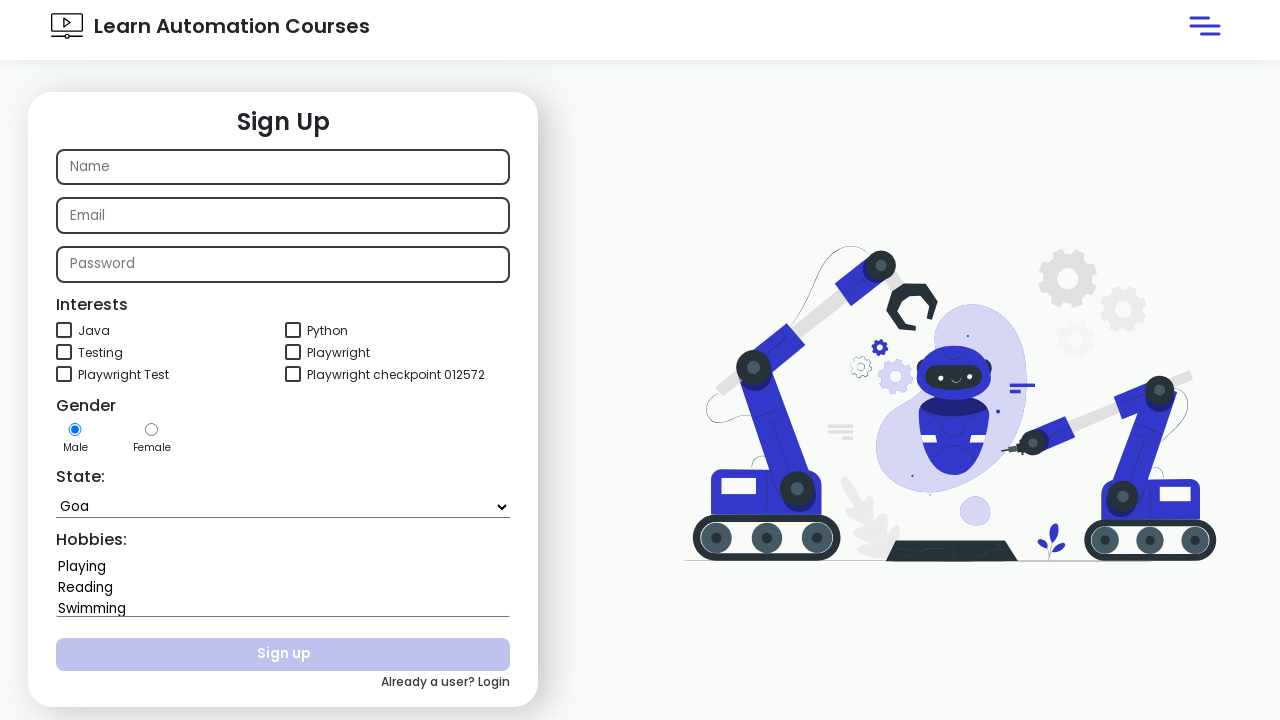

Selected 'Bihar' from state dropdown using value on #state
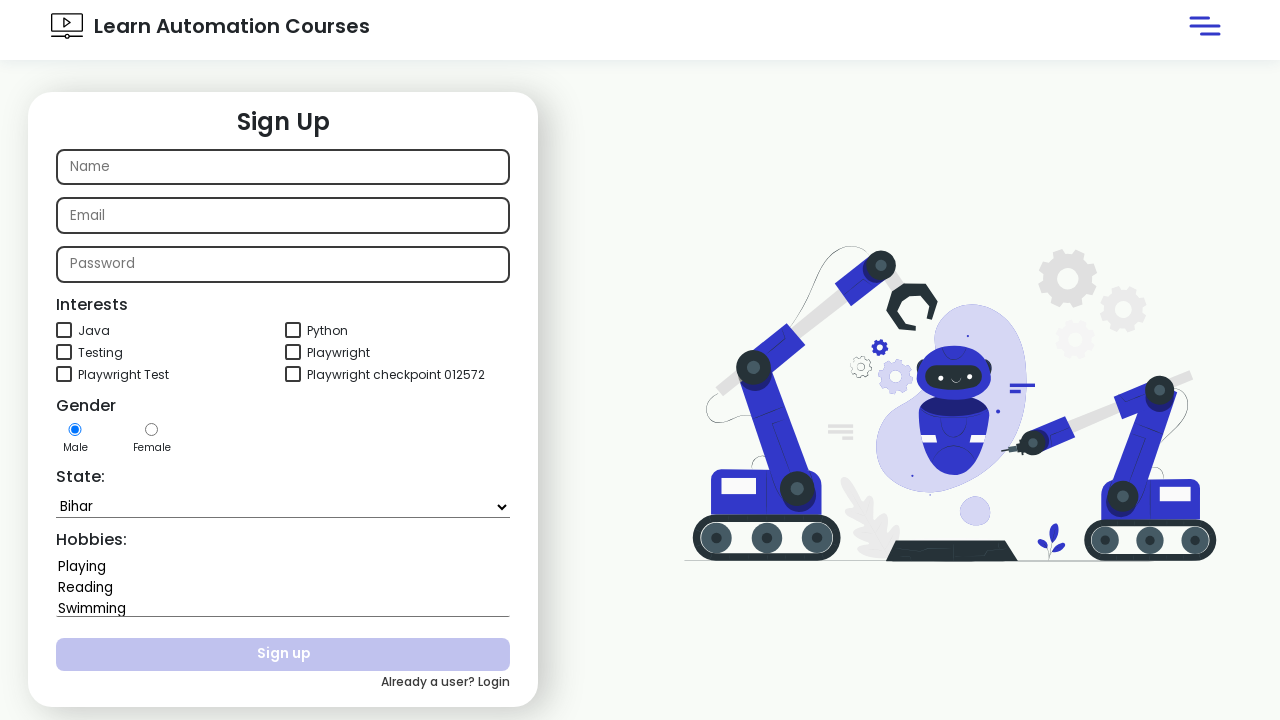

Selected state dropdown option at index 7 on #state
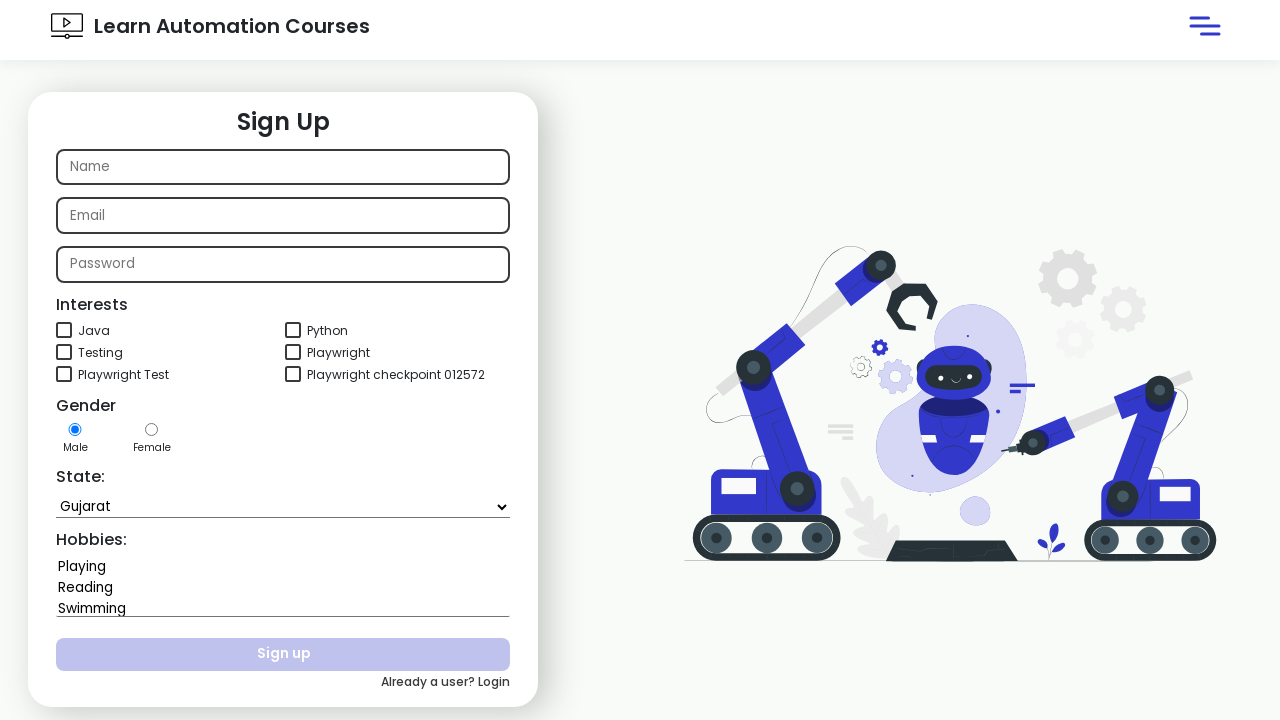

Retrieved dropdown text content to verify 'Puducherry'
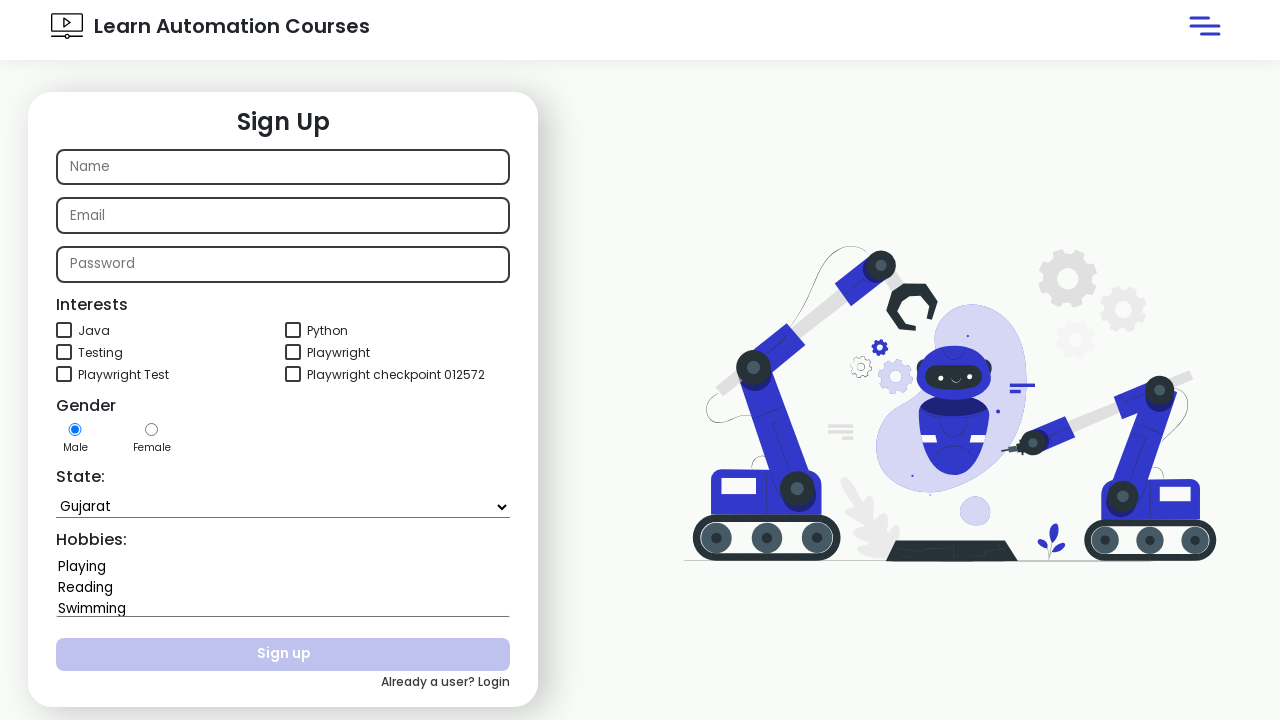

Verified that 'Puducherry' is present in dropdown
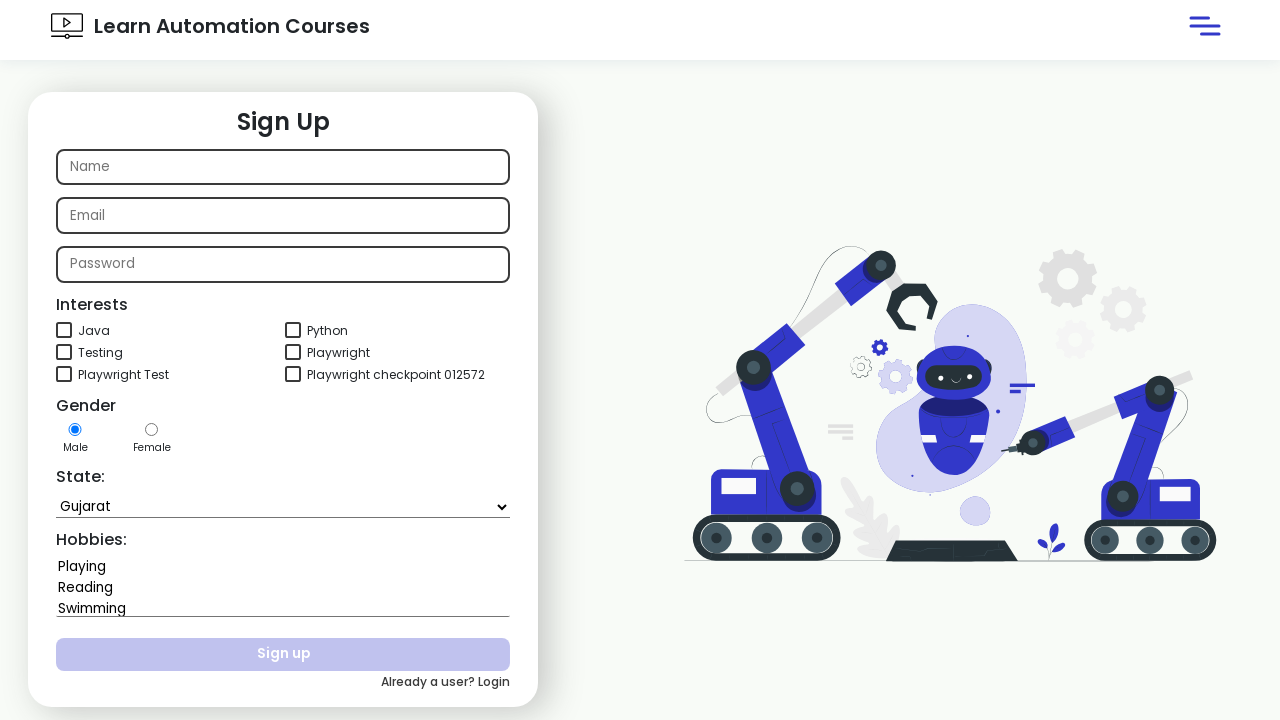

Retrieved all options from state dropdown
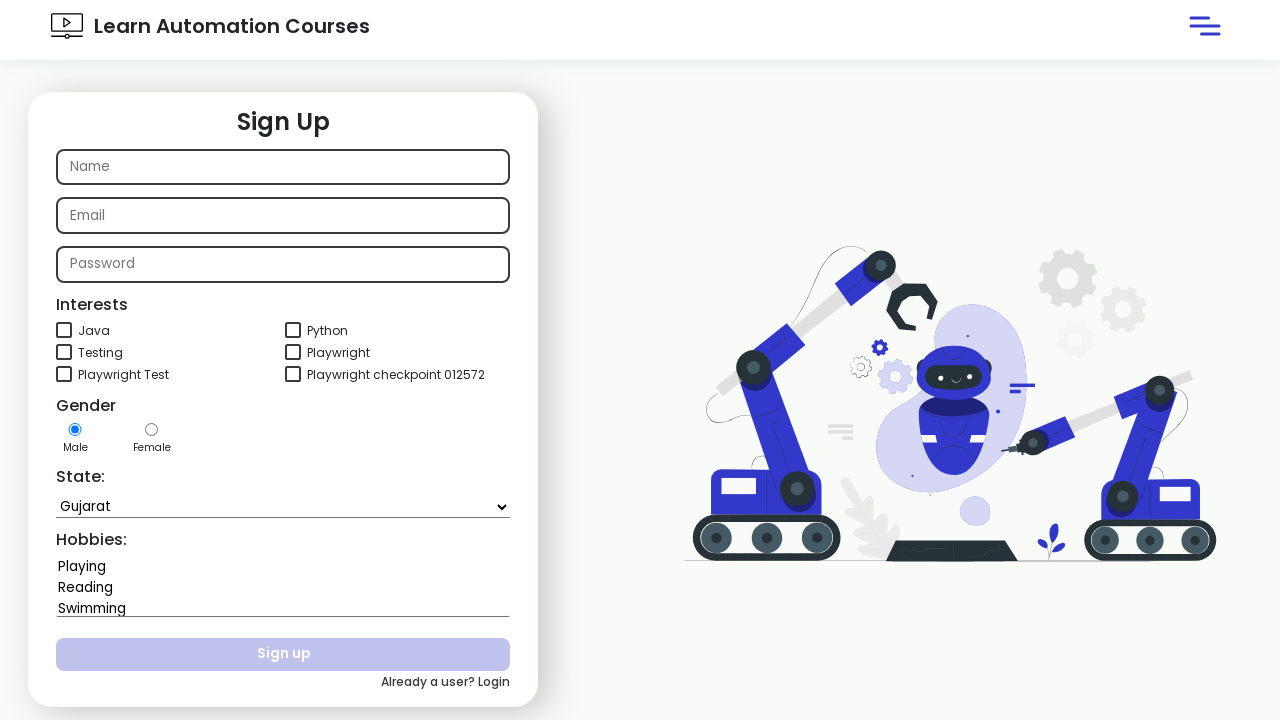

Found 'Tamil Nadu' option in dropdown
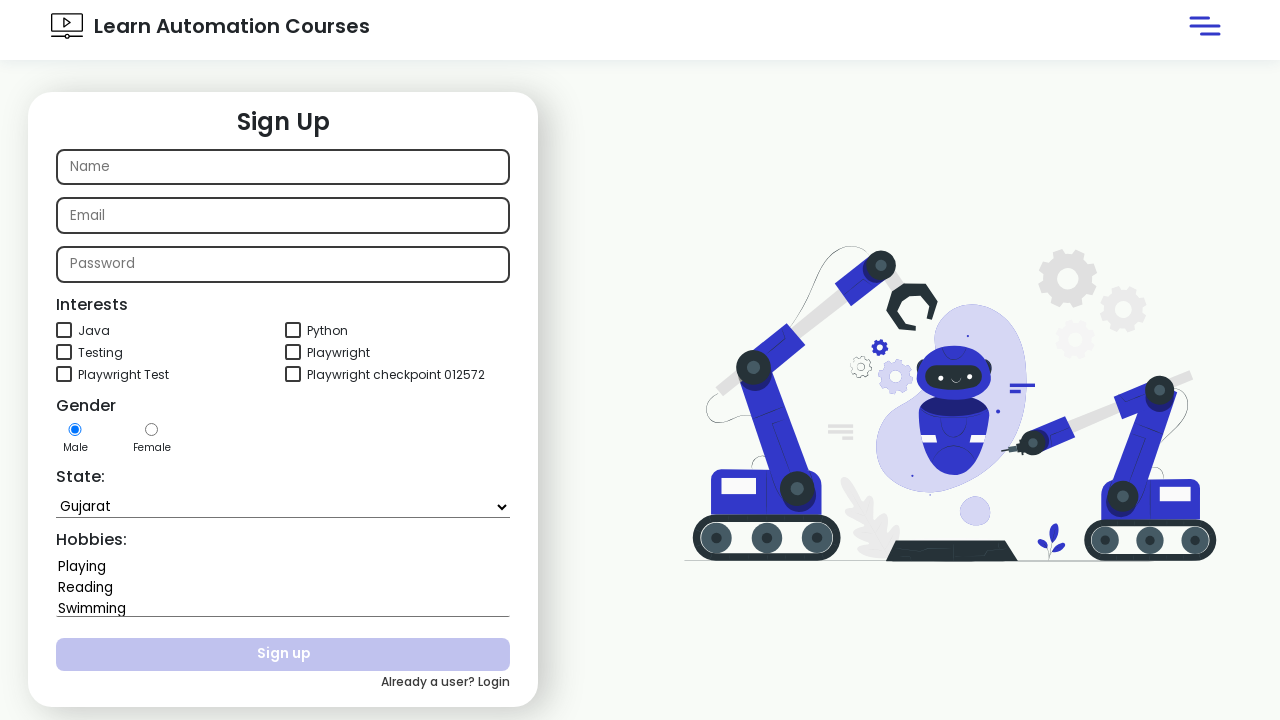

Verified that 'Tamil Nadu' option exists in dropdown
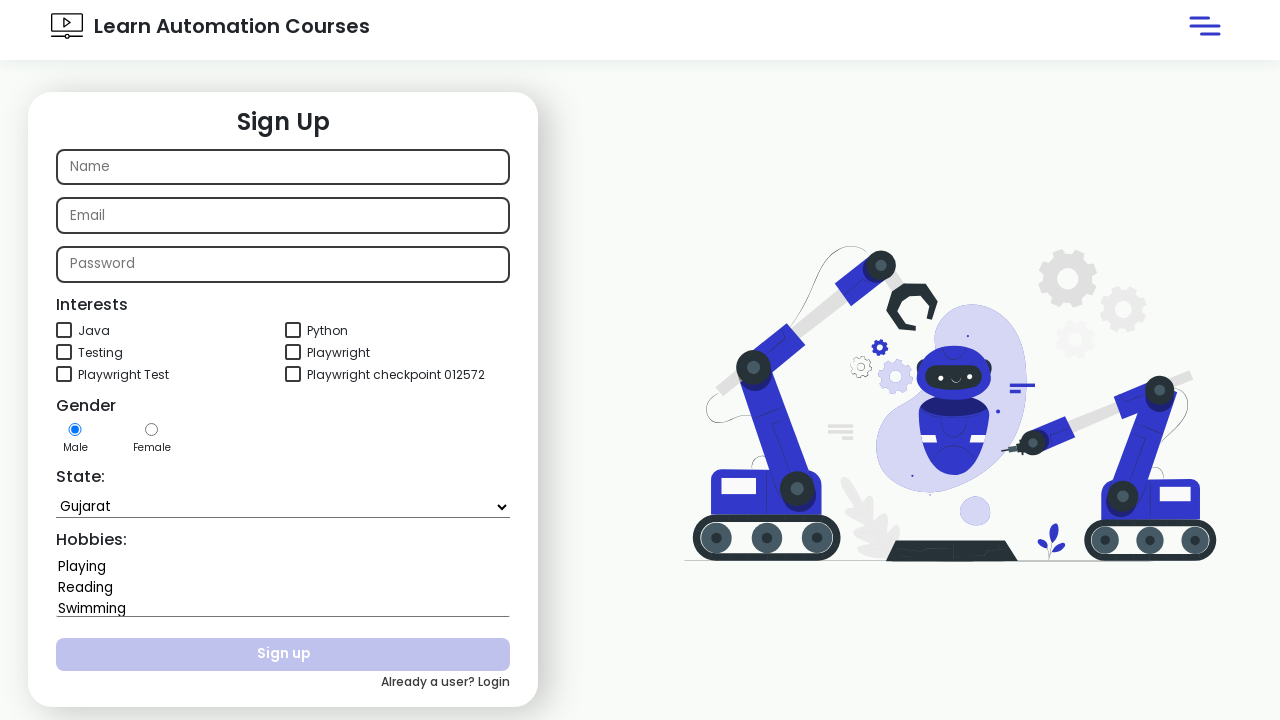

Selected multiple options 'Reading' and 'Dancing' from hobbies dropdown on #hobbies
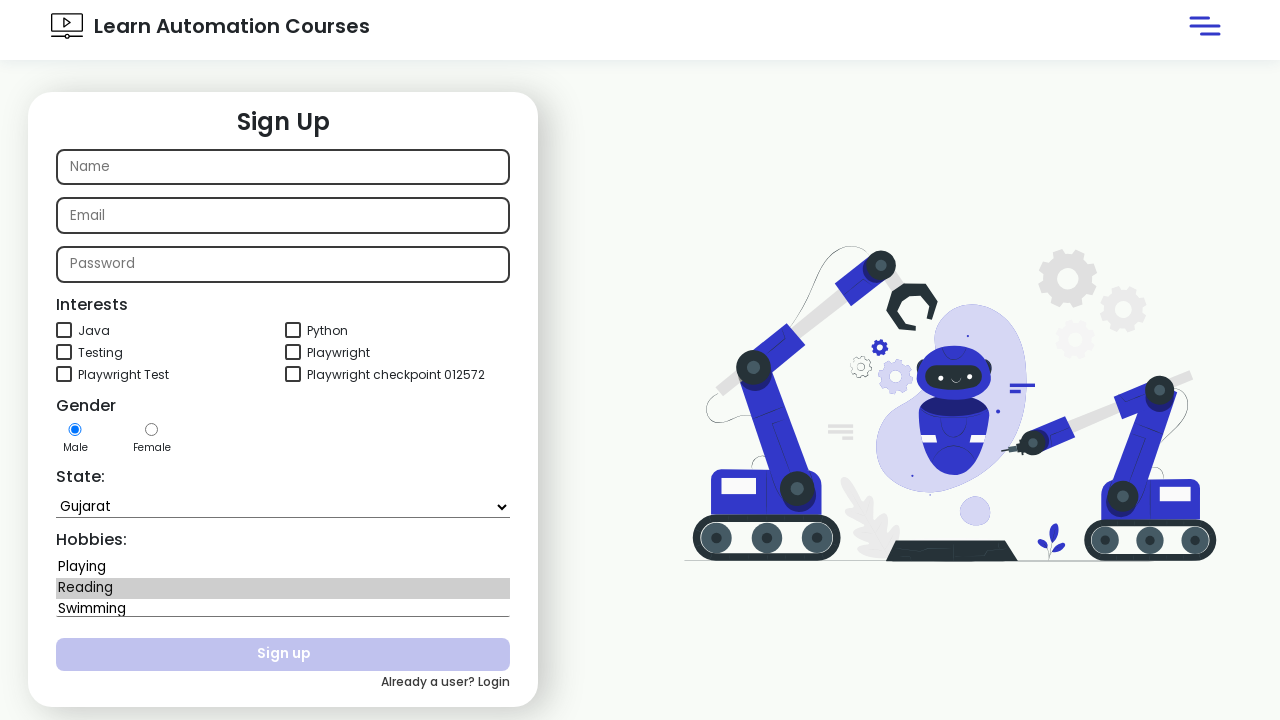

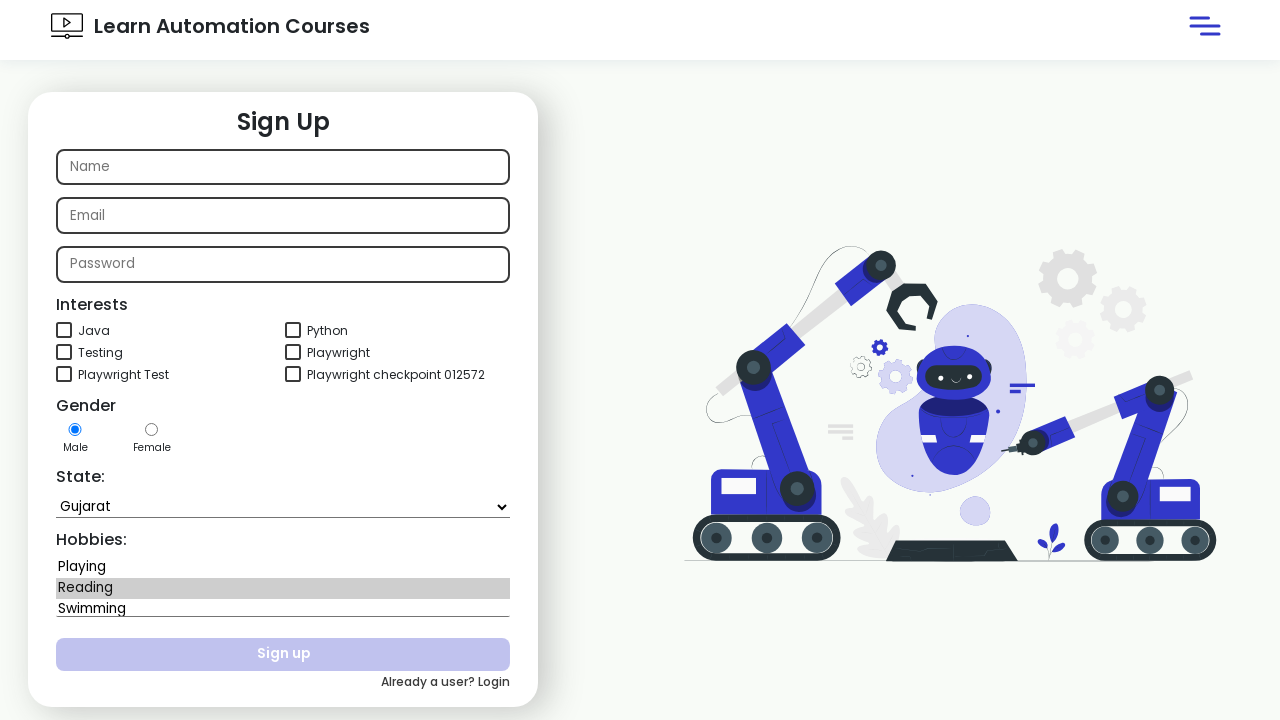